Tests dynamic element appearance by clicking adder button and waiting for the redbox to appear

Starting URL: https://www.selenium.dev/selenium/web/dynamic.html

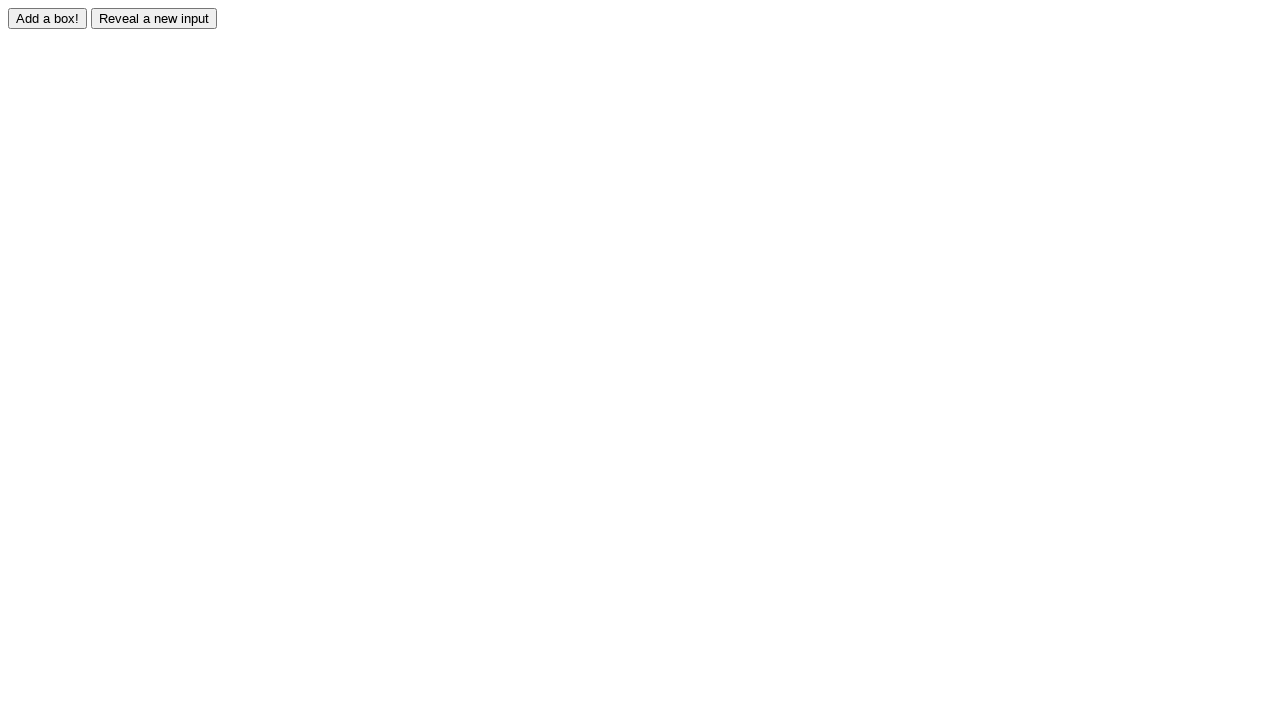

Navigated to dynamic element test page
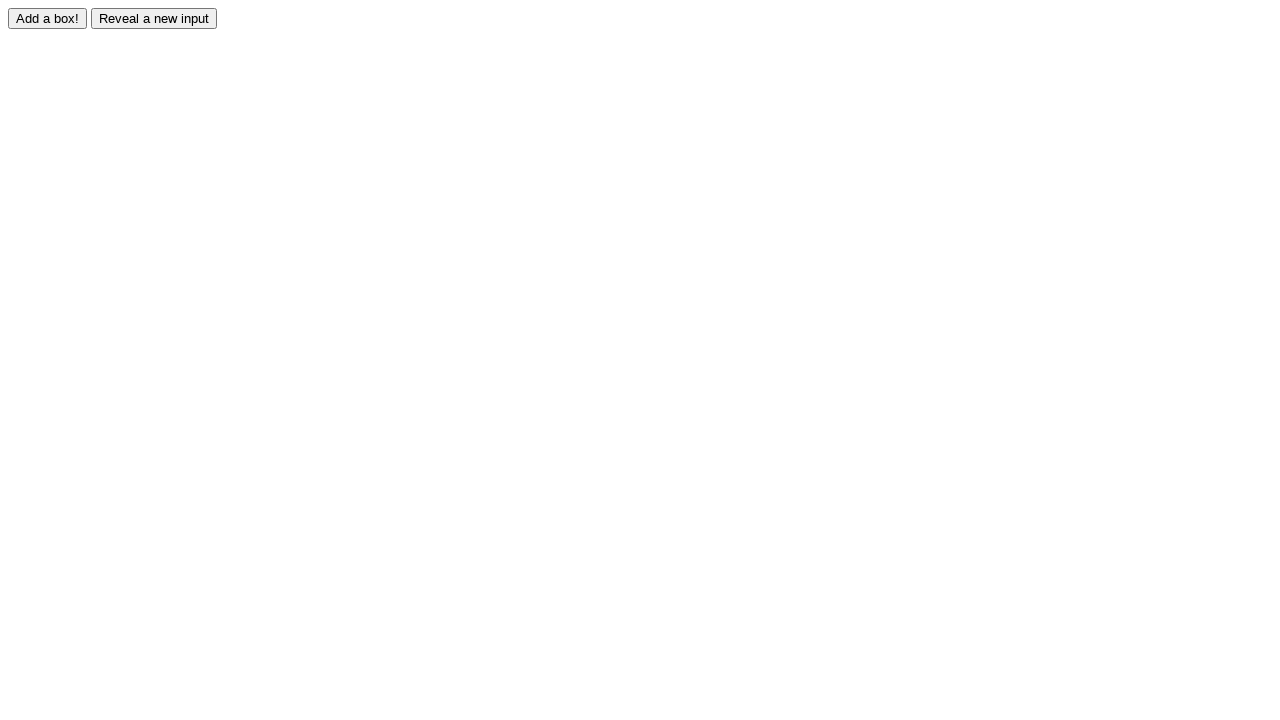

Clicked adder button to trigger dynamic element creation at (48, 18) on #adder
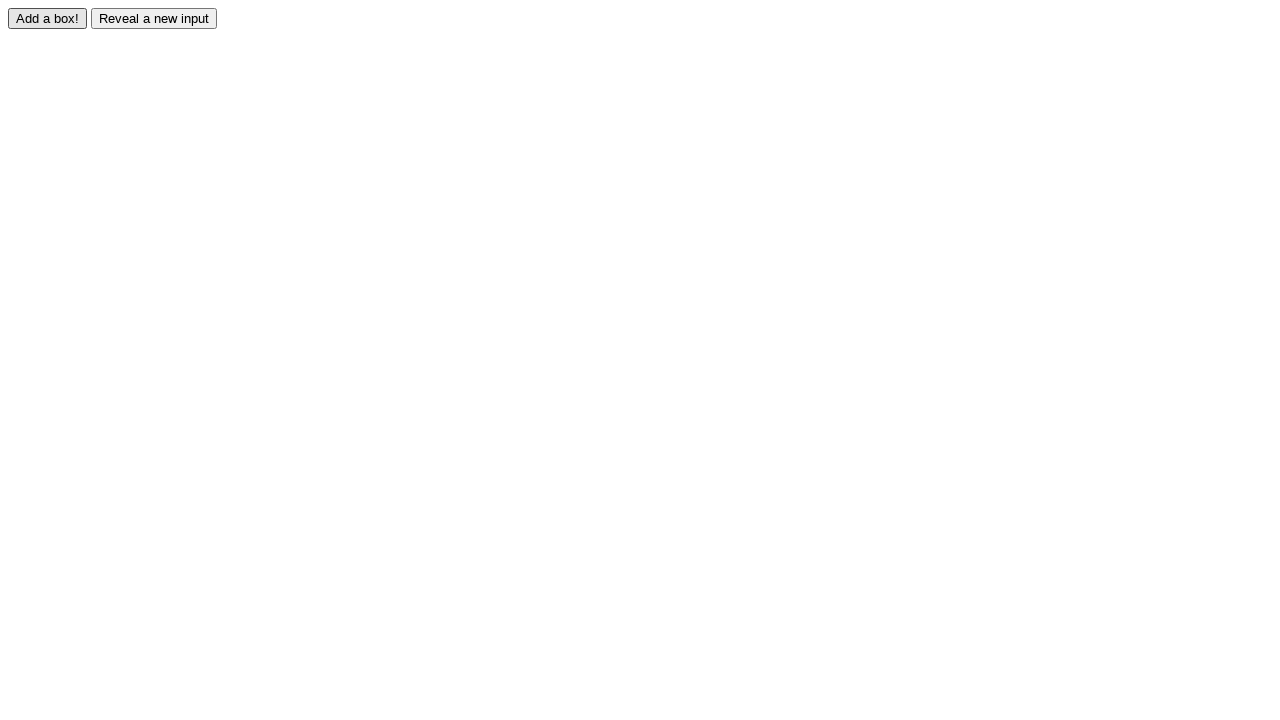

Redbox element (box0) appeared within timeout
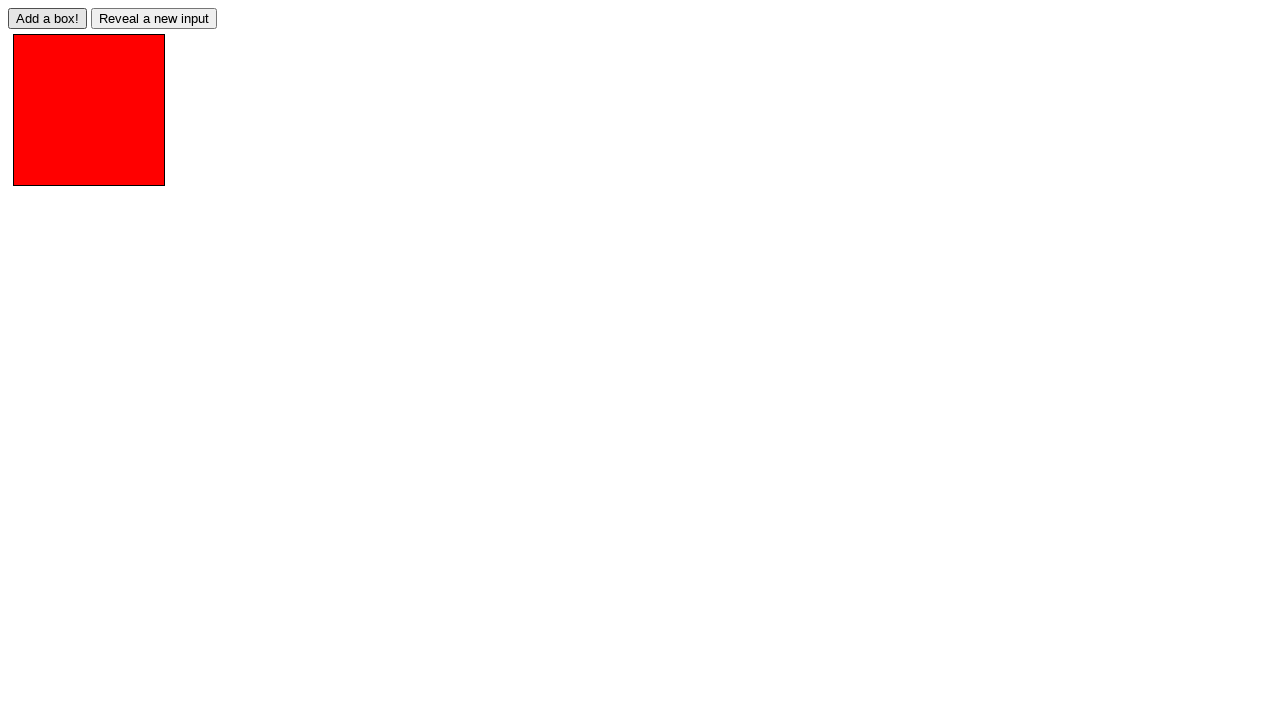

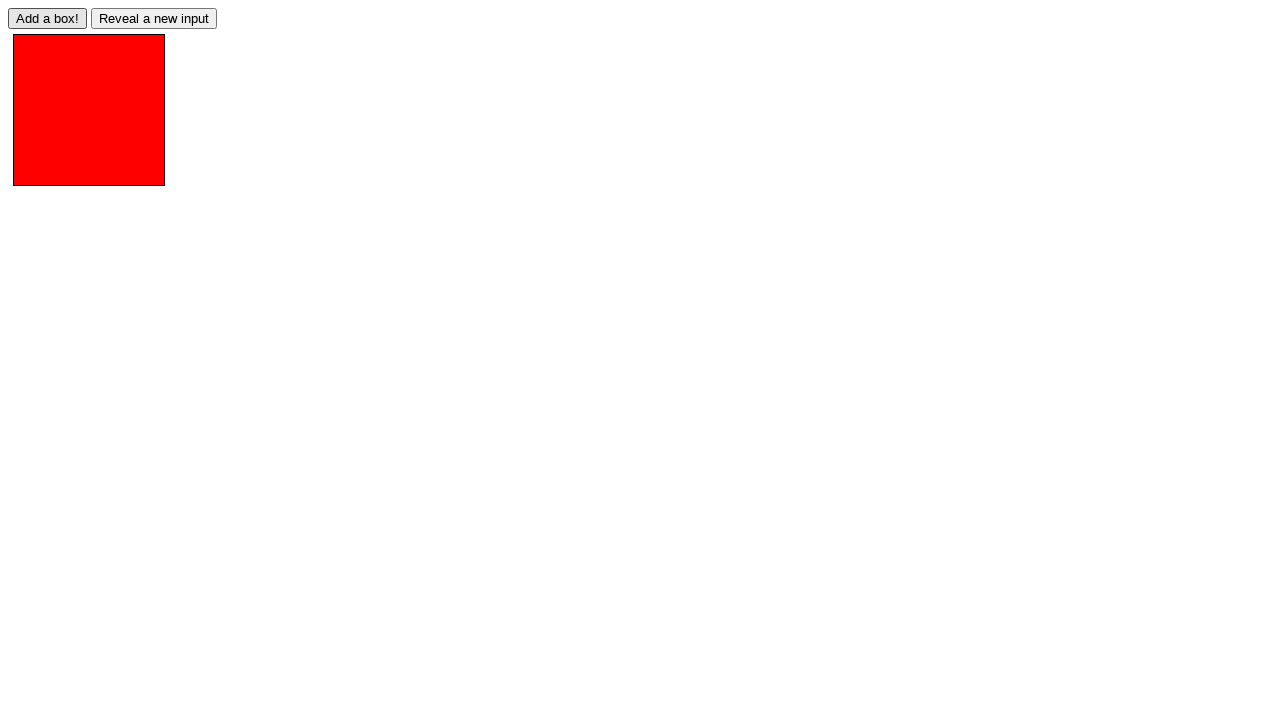